Tests the JavaScript Alerts page by navigating to it and clicking each of the three alert buttons, accepting any dialogs that appear.

Starting URL: https://the-internet.herokuapp.com/

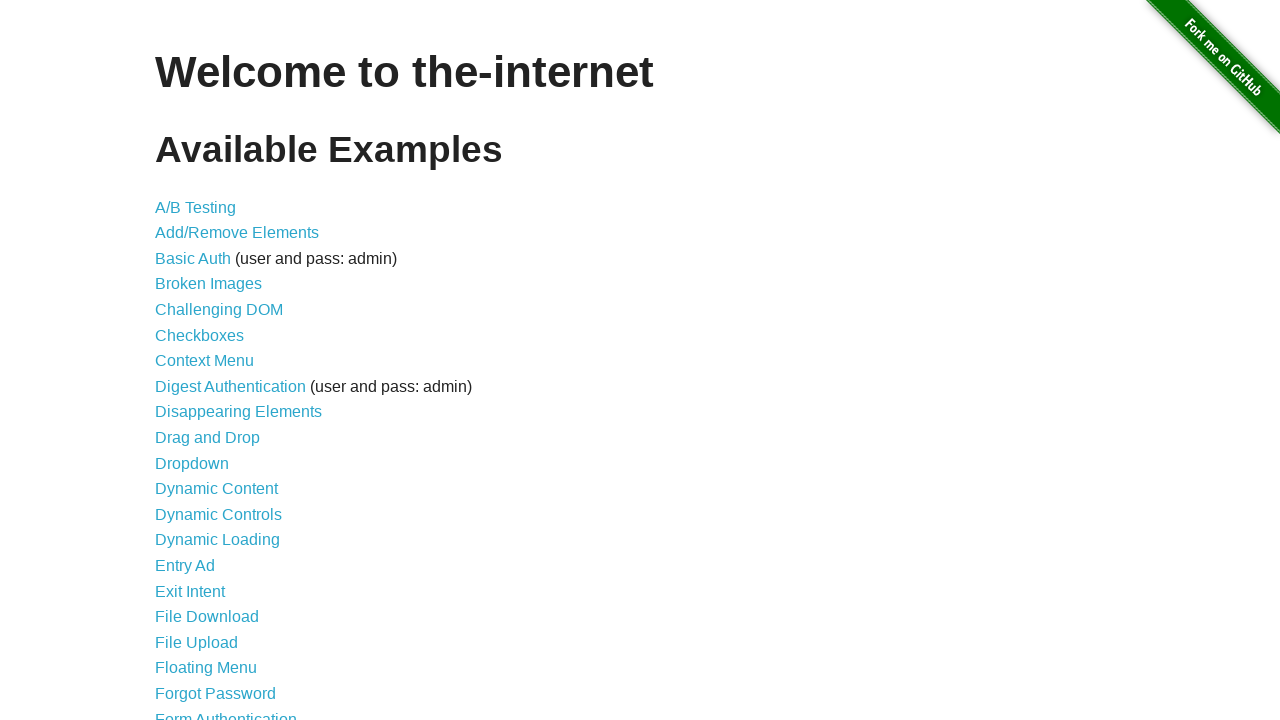

Waited for page to load - list items visible
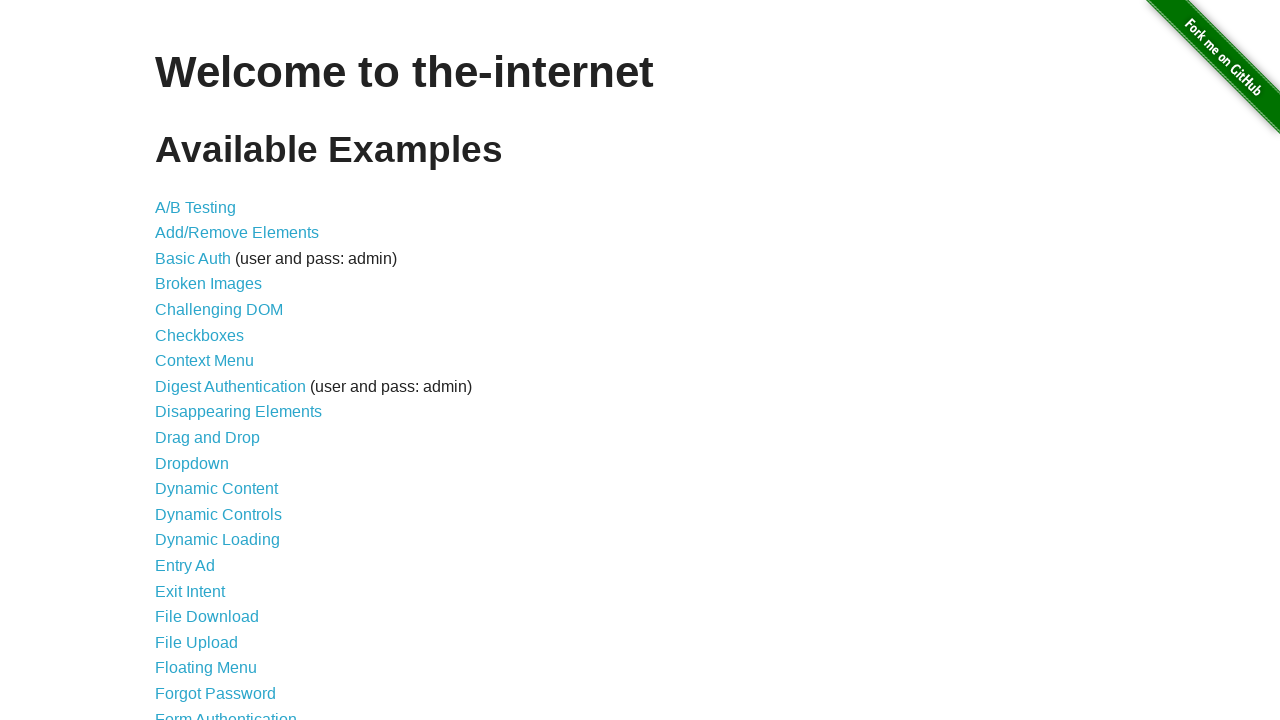

Located JavaScript Alerts link
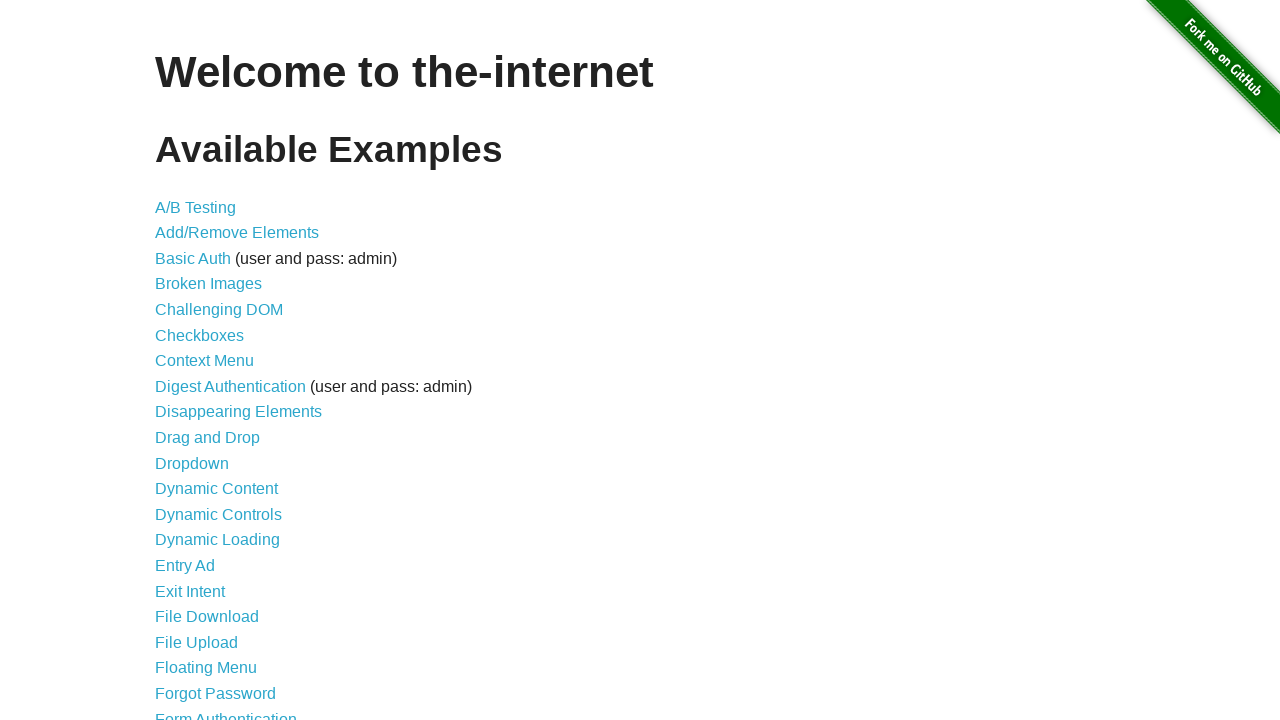

Scrolled JavaScript Alerts link into view
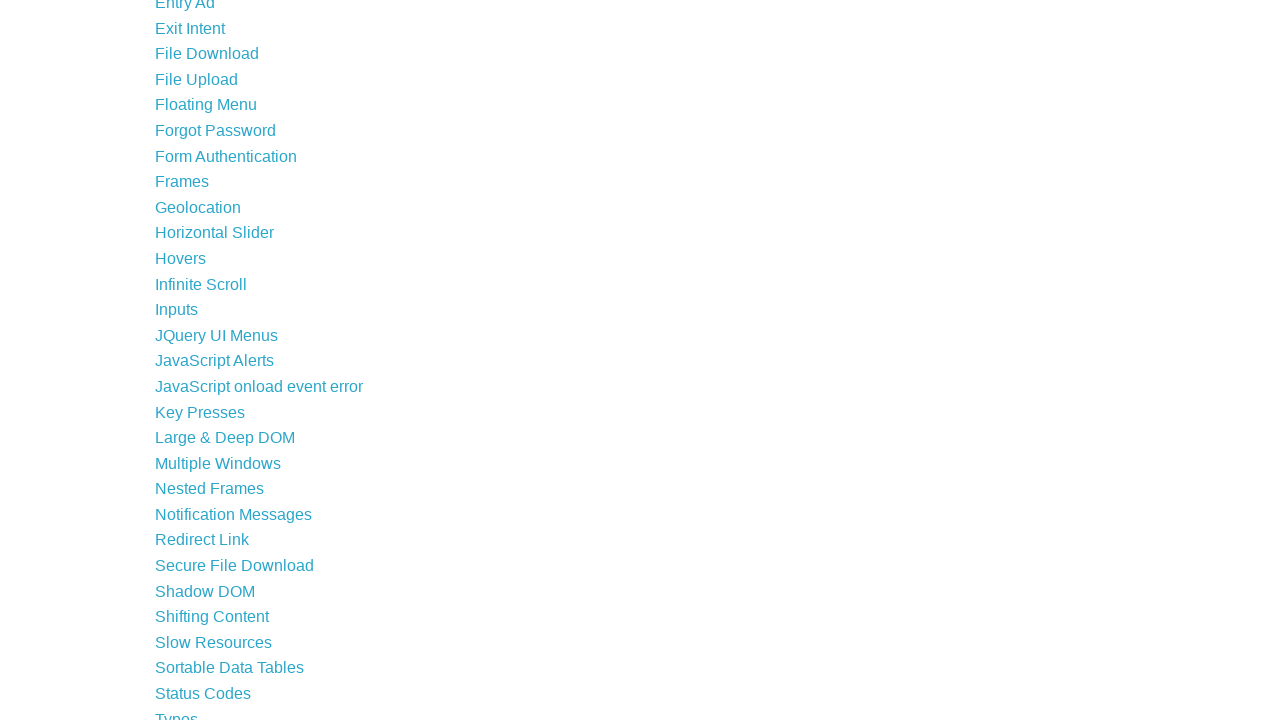

Clicked on JavaScript Alerts link at (214, 361) on internal:role=link[name="JavaScript Alerts"i]
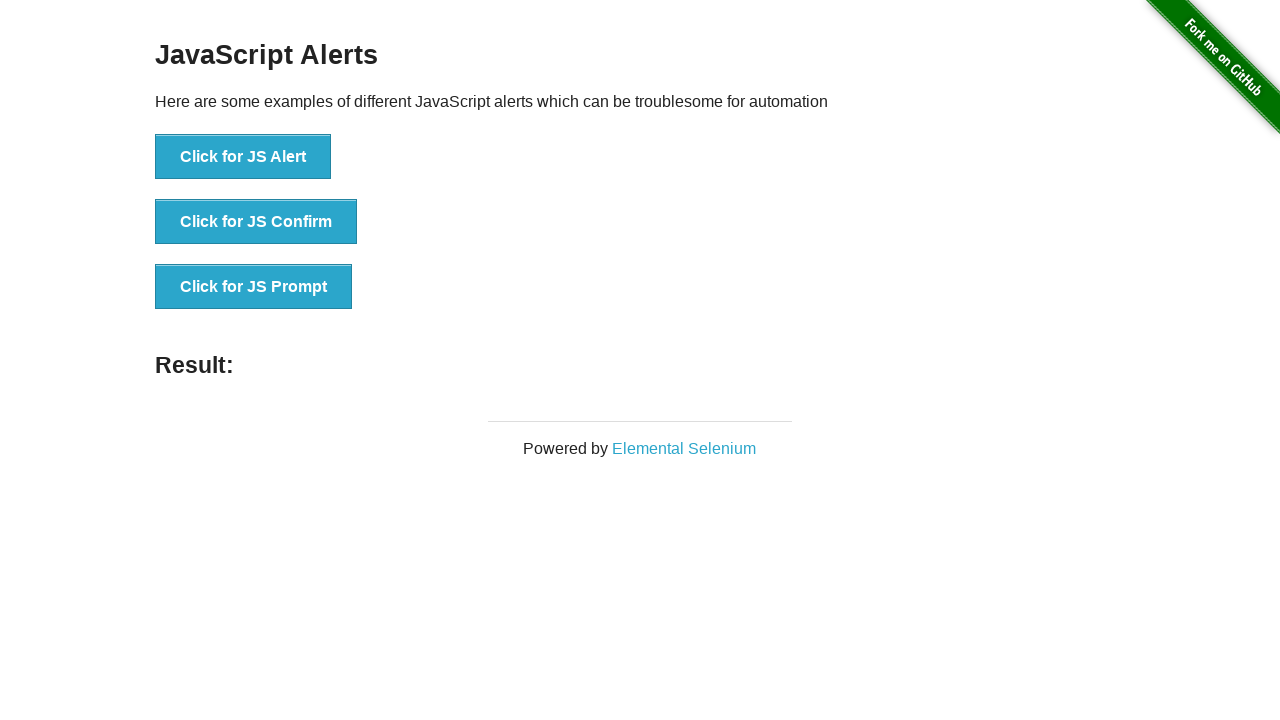

Navigated to JavaScript Alerts page
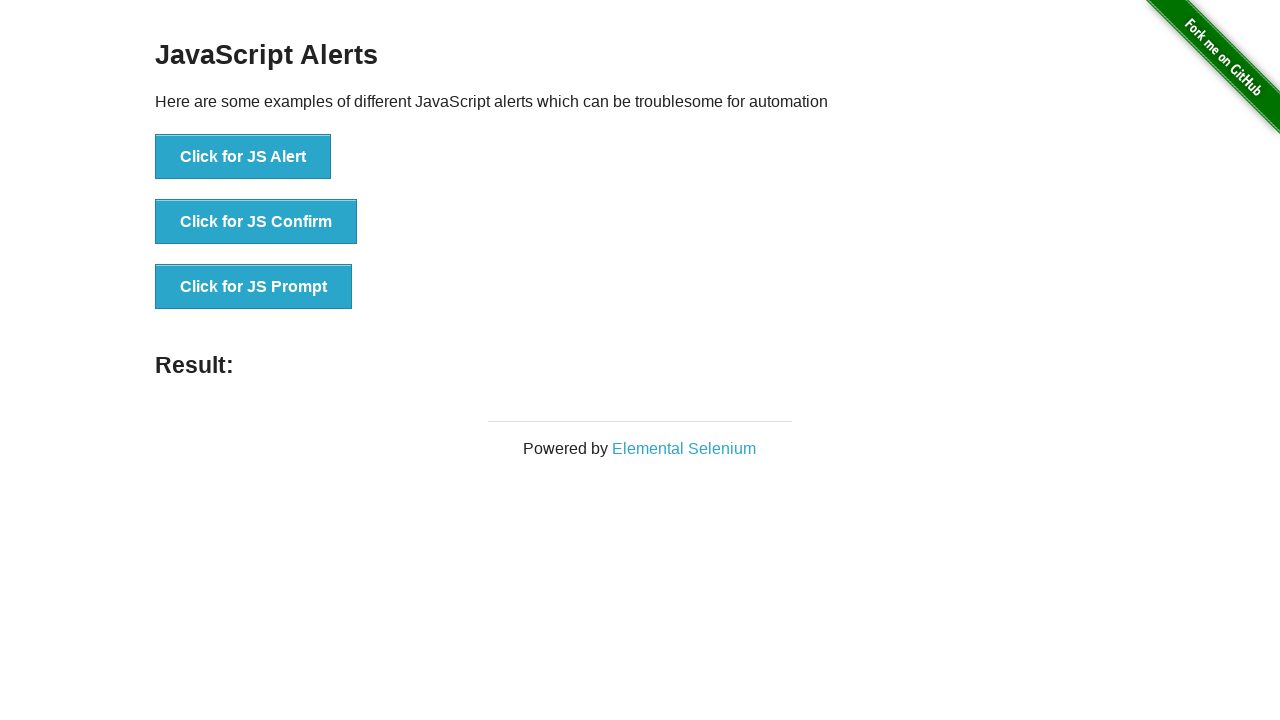

Set up dialog handler for alert button 1
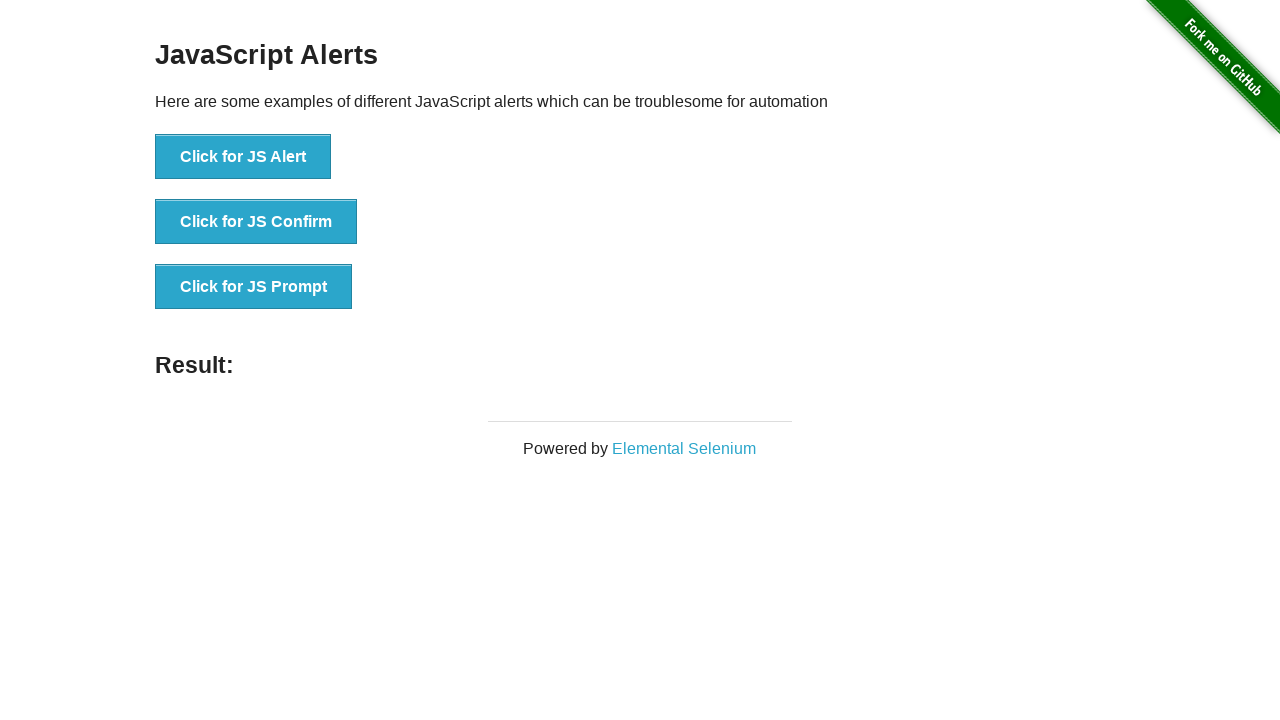

Alert button 1 is visible
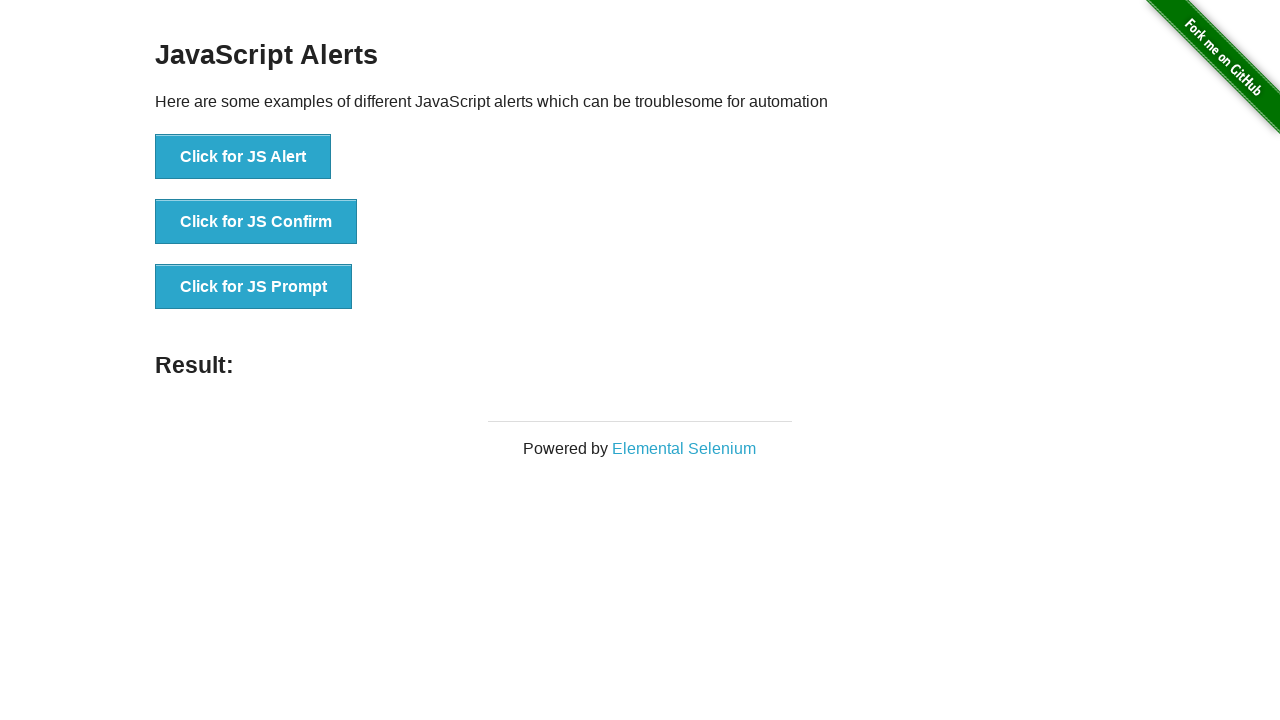

Clicked alert button 1 and accepted dialog at (243, 157) on button >> nth=0
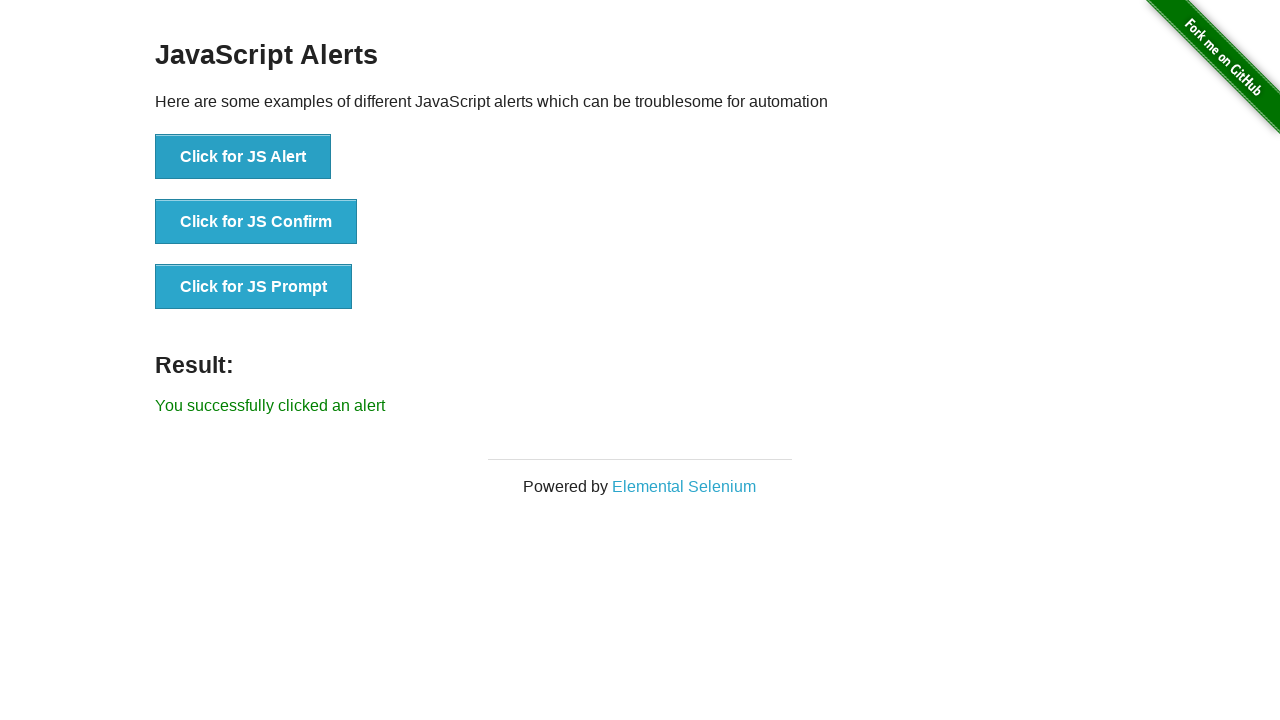

Set up dialog handler for alert button 2
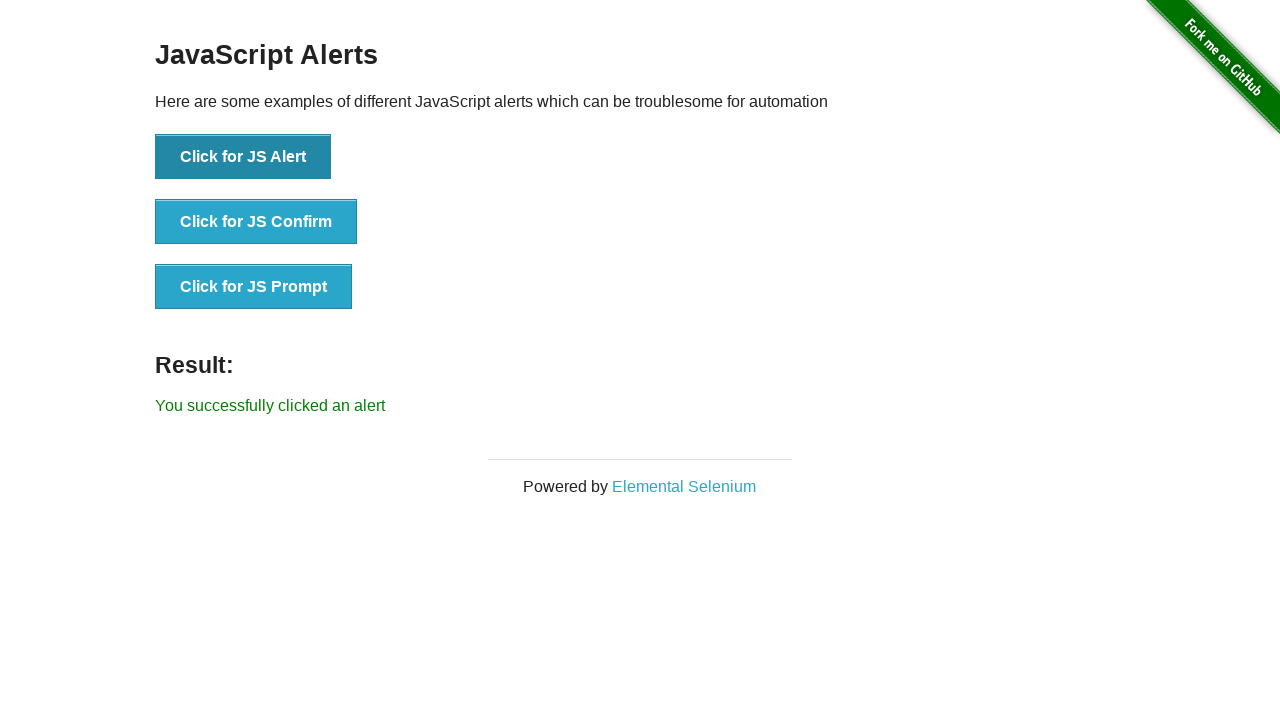

Alert button 2 is visible
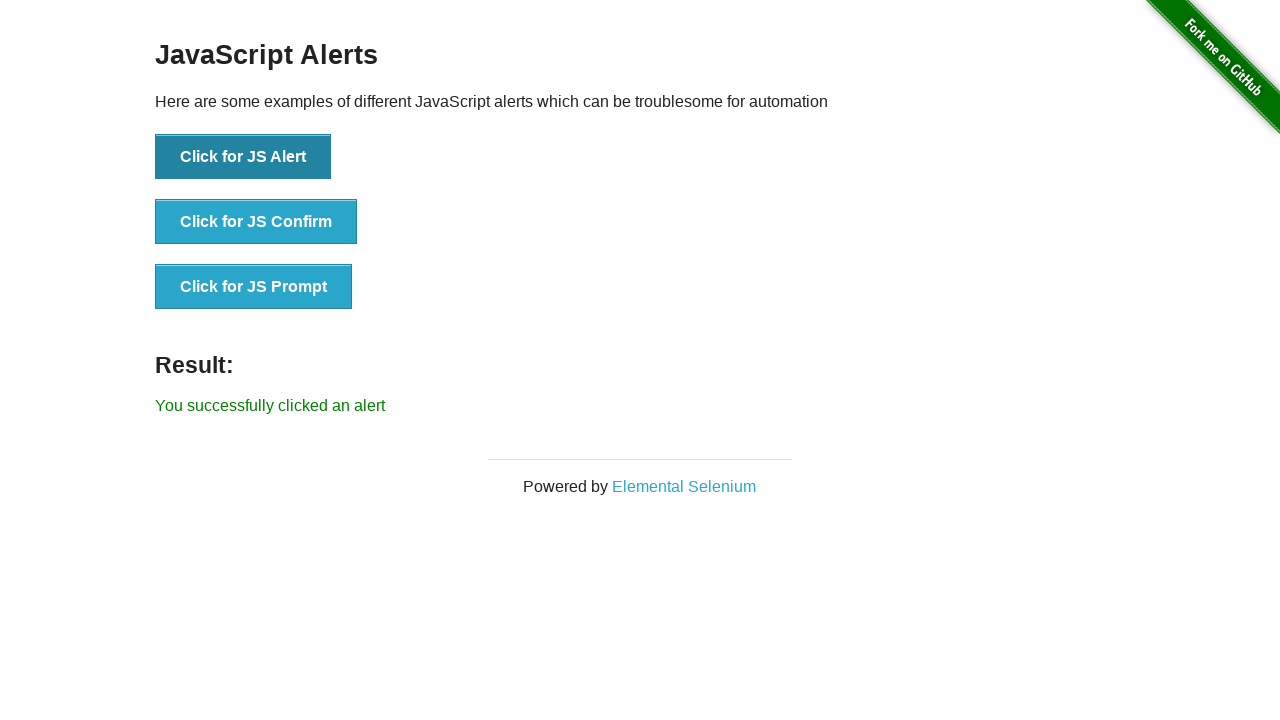

Clicked alert button 2 and accepted dialog at (256, 222) on button >> nth=1
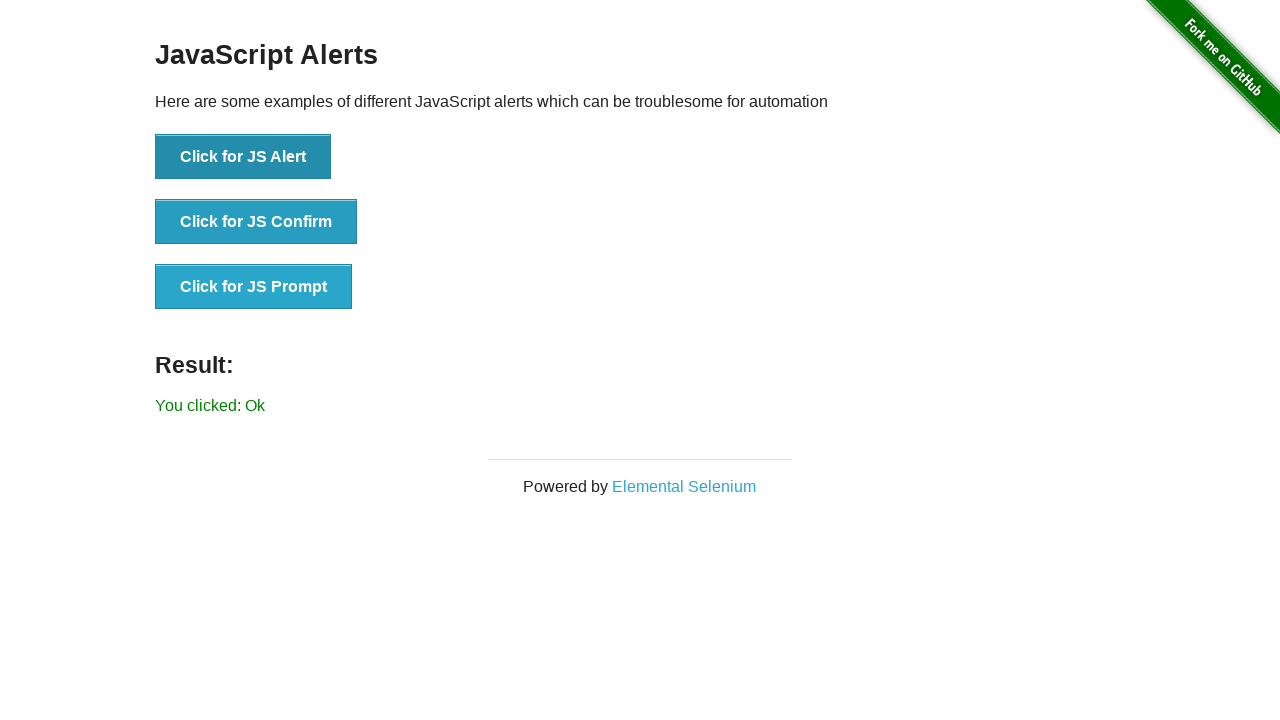

Set up dialog handler for alert button 3
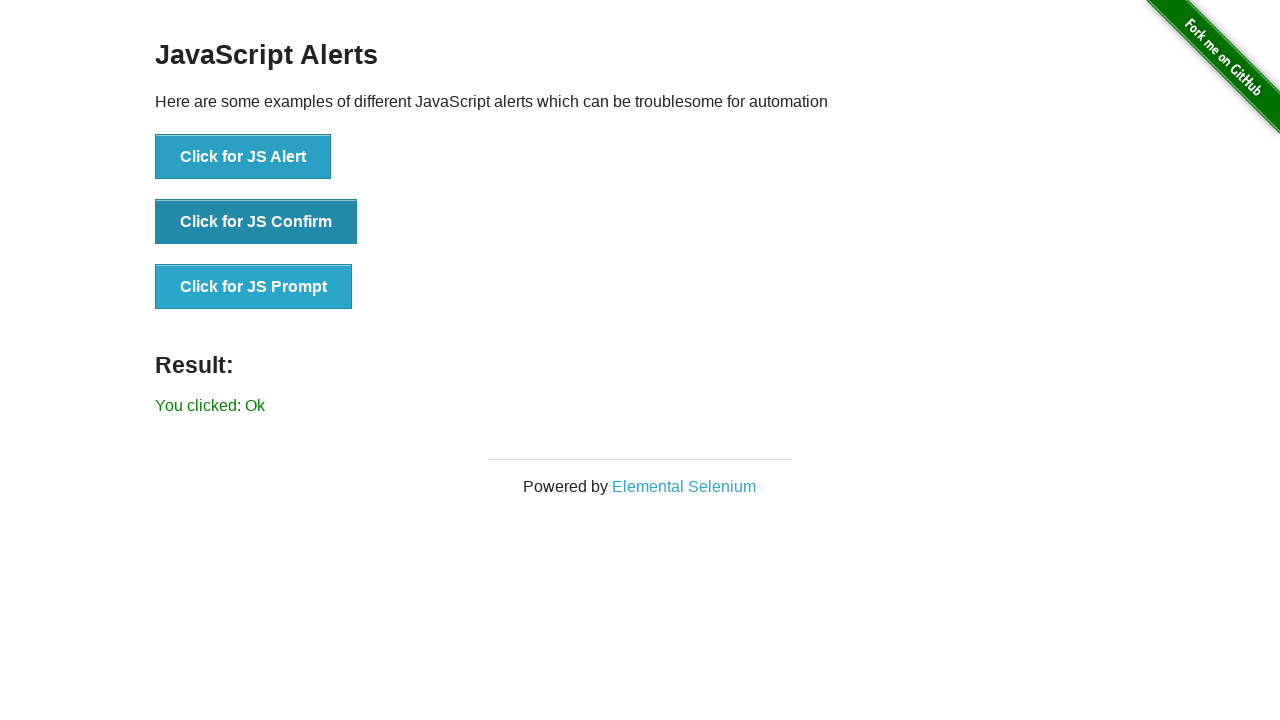

Alert button 3 is visible
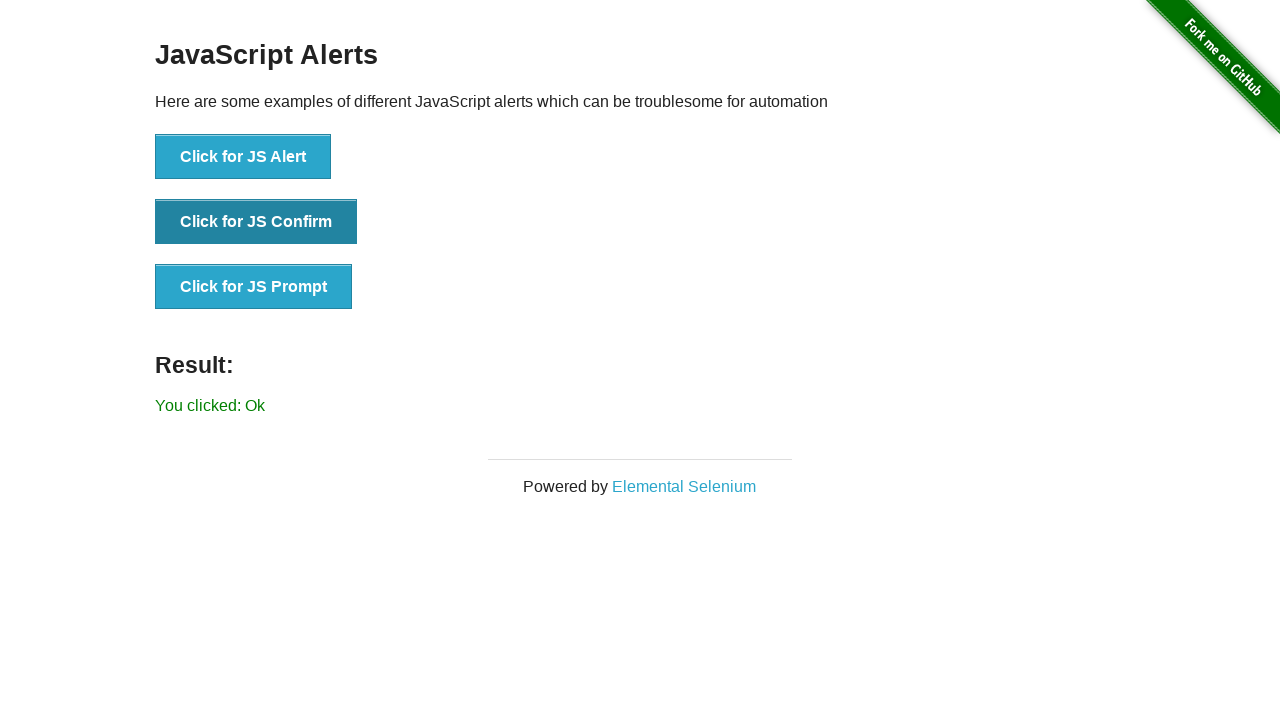

Clicked alert button 3 and accepted dialog at (254, 287) on button >> nth=2
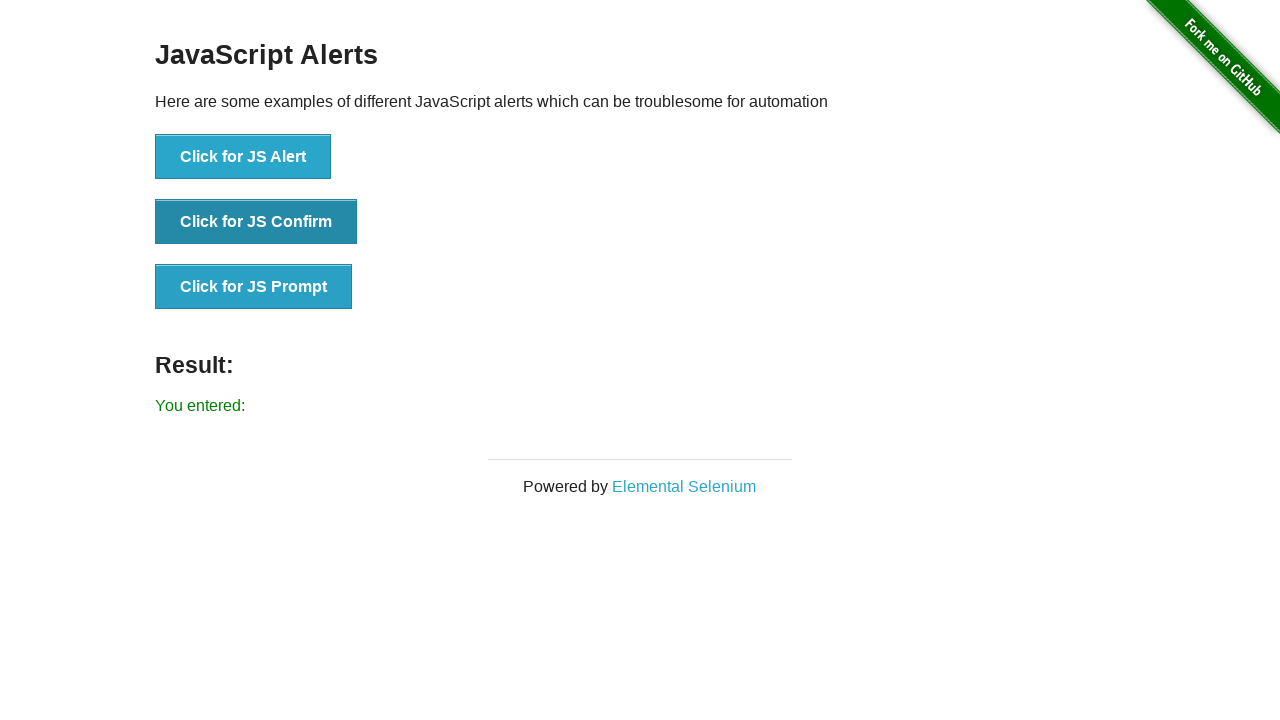

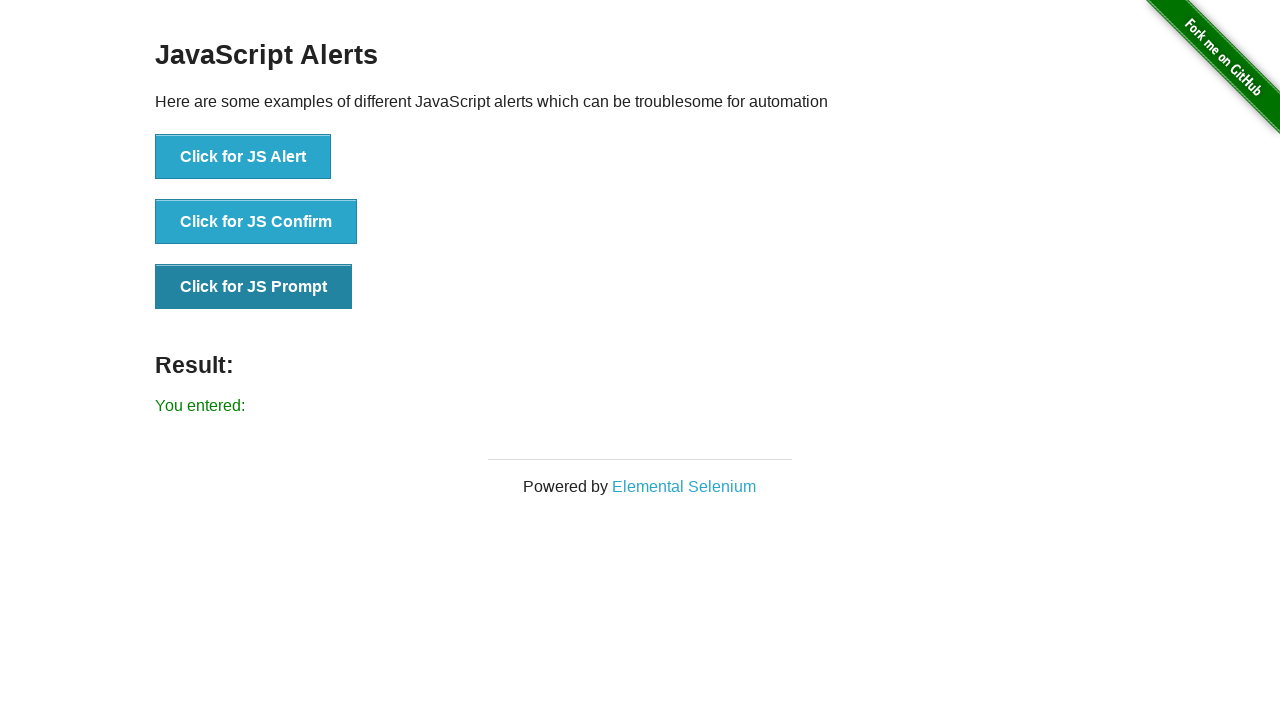